Tests navigation to the education page by clicking on the Edukacijos menu item and scrolling down the page

Starting URL: https://broliumedus.lt/

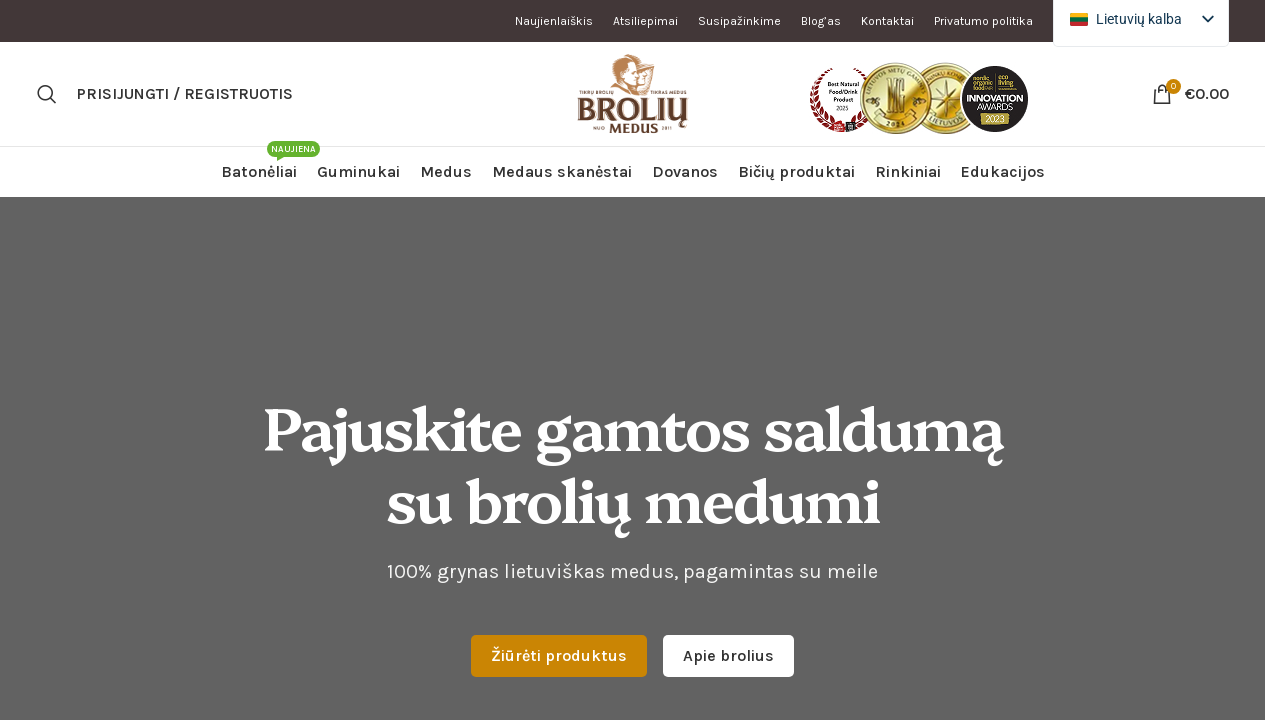

Scrolled down 400px to reveal menu
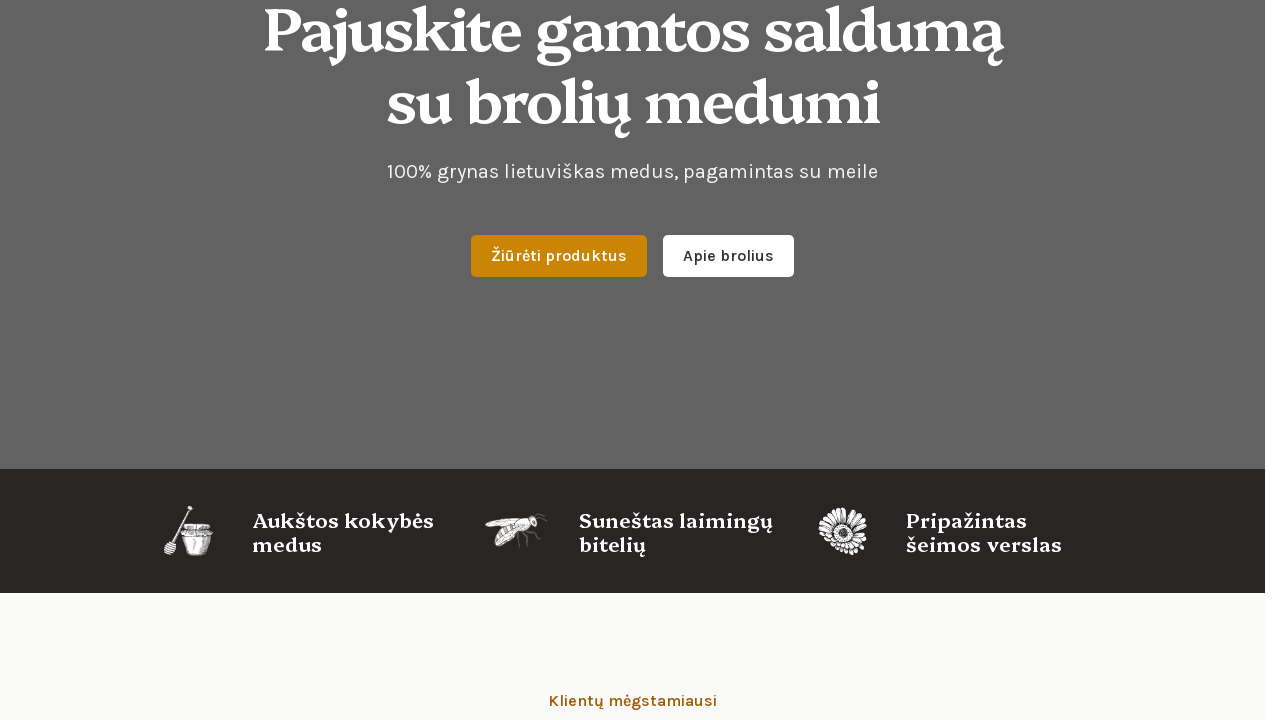

Clicked on Edukacijos (Education) menu item at (1002, 172) on #menu-item-4009 a
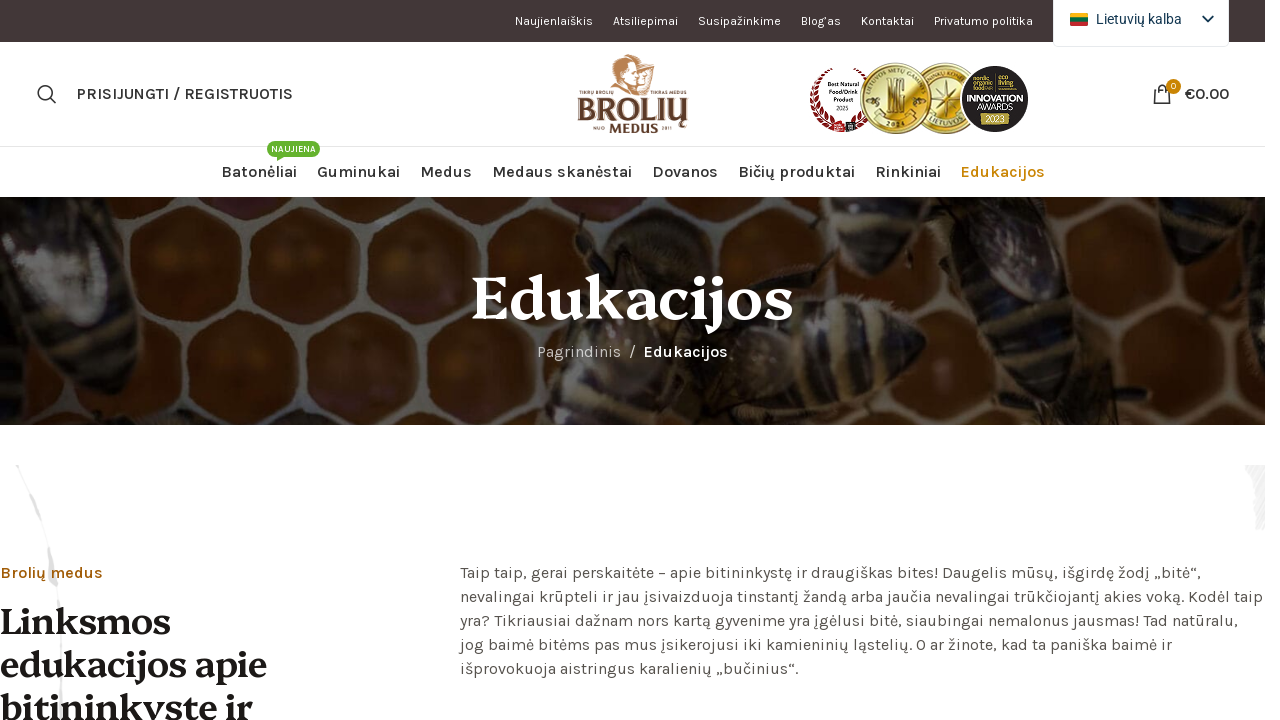

Waited for education page to fully load (networkidle)
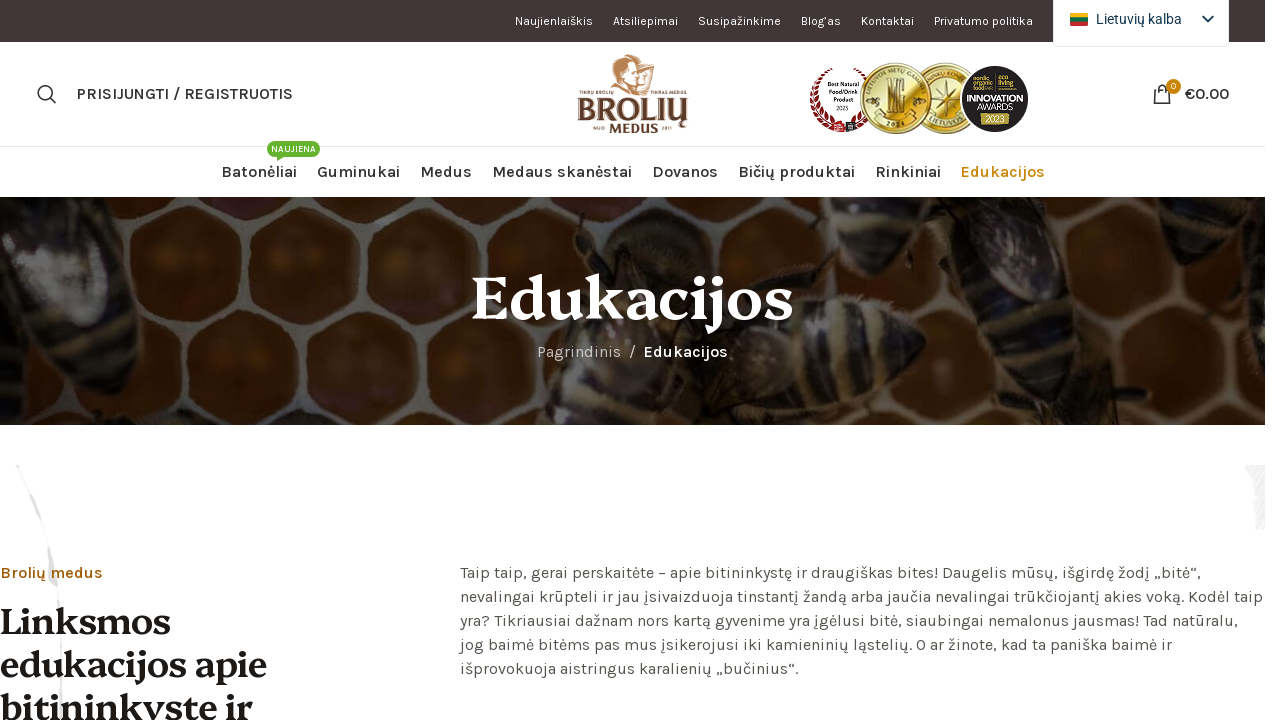

Scrolled down 1200px to view education page content
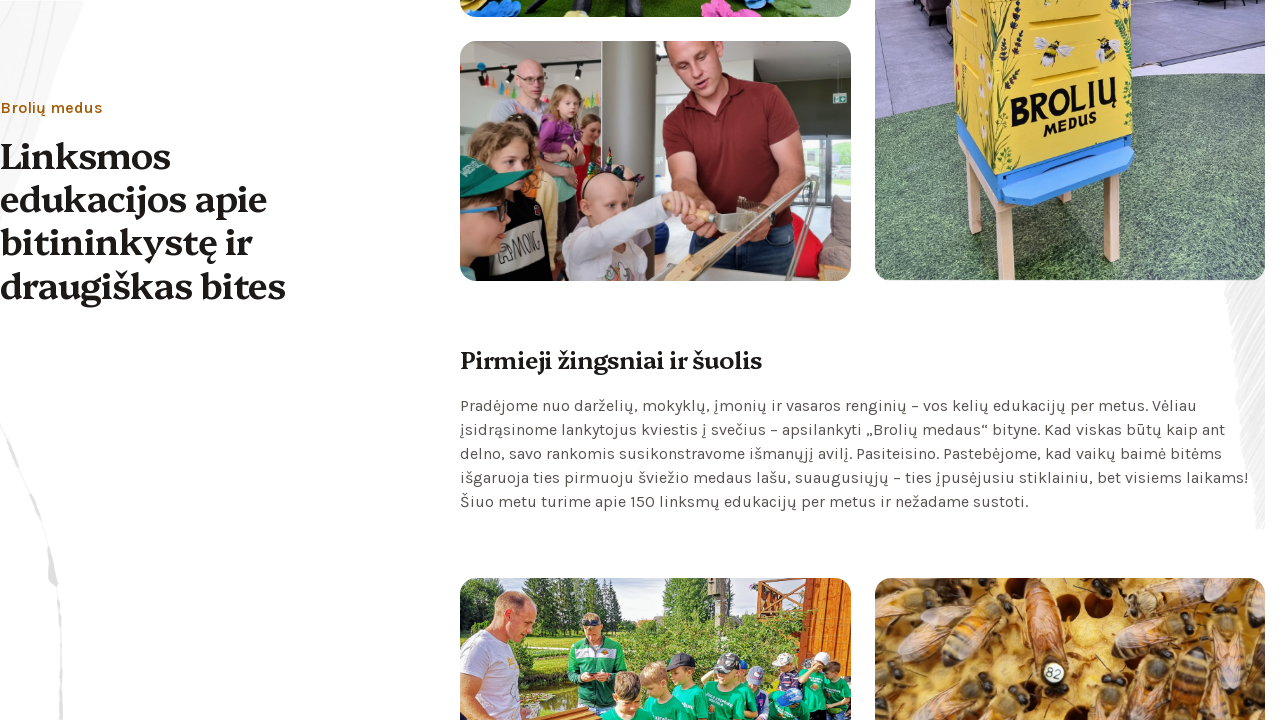

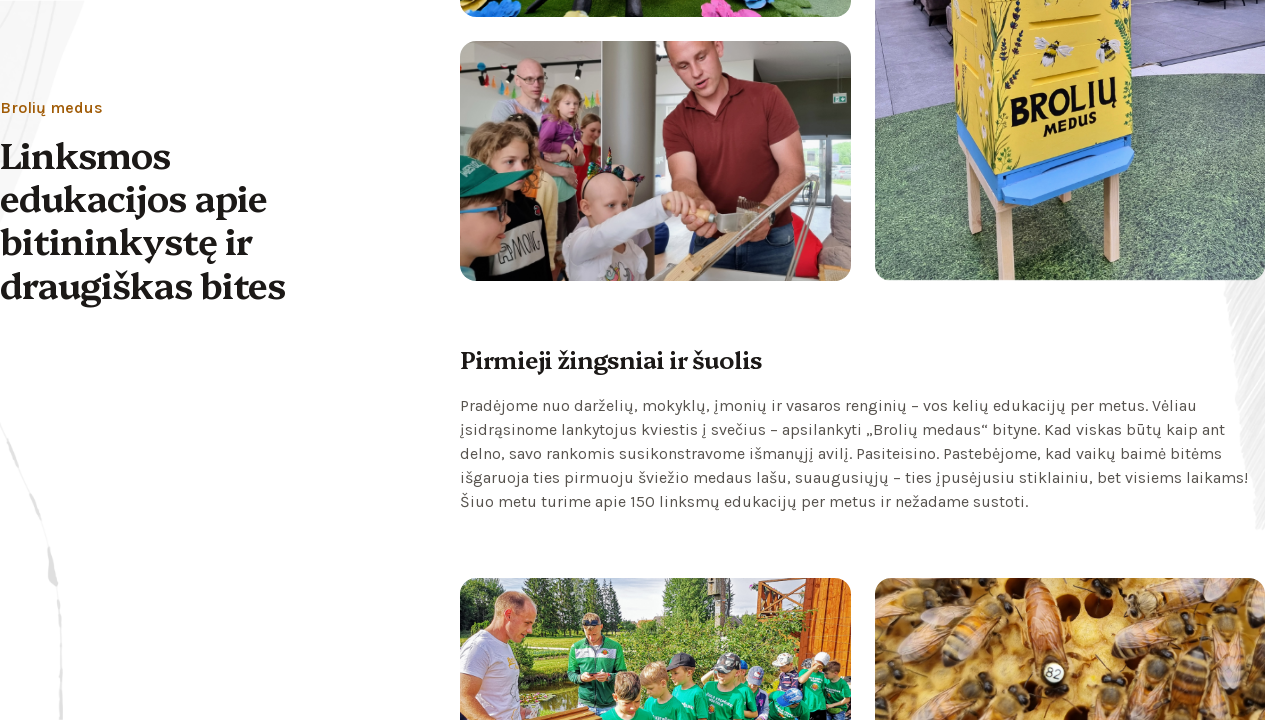